Tests un-marking items as complete by unchecking the toggle checkbox.

Starting URL: https://todo-app.serenity-js.org/#/

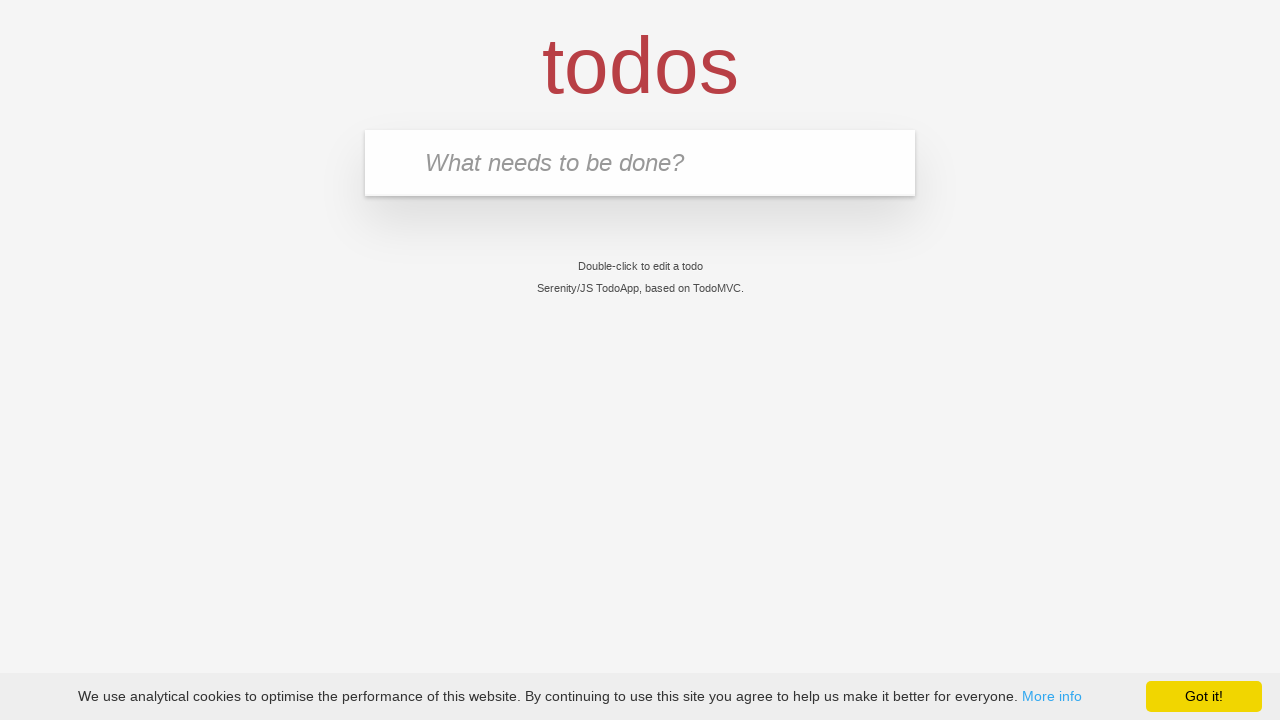

Navigated to todo app
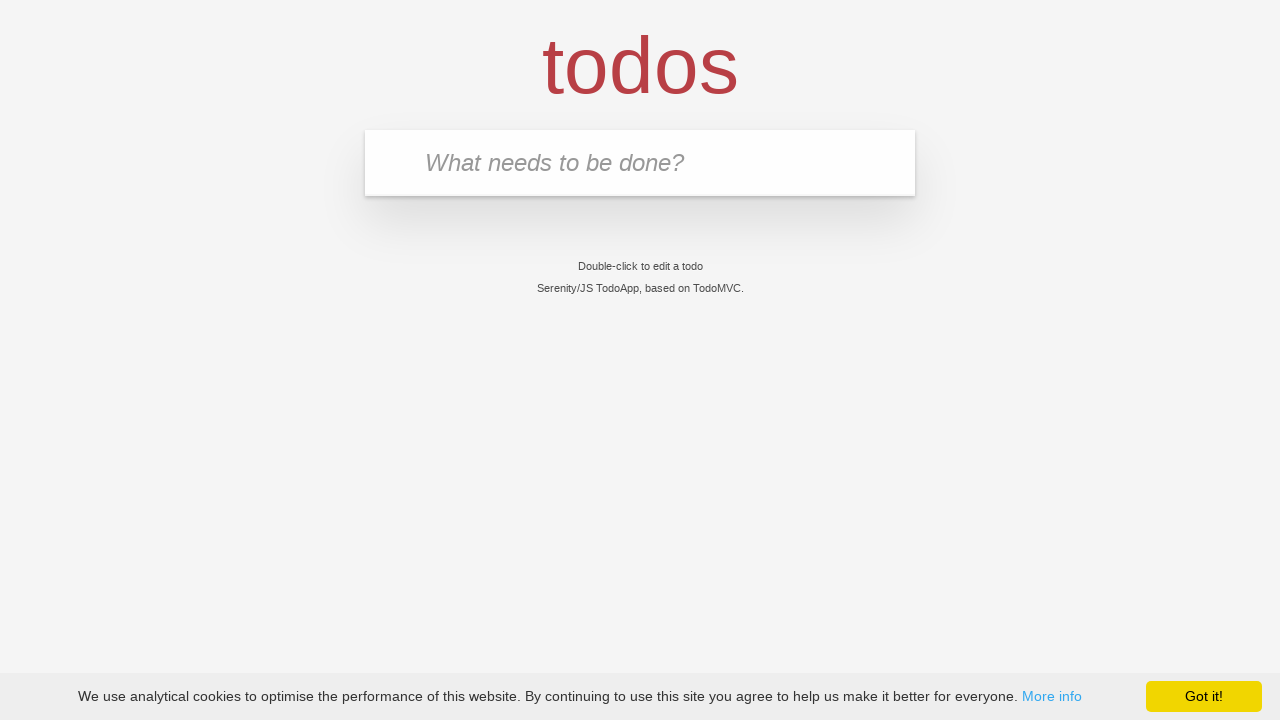

Filled new todo field with 'buy some cheese' on .new-todo
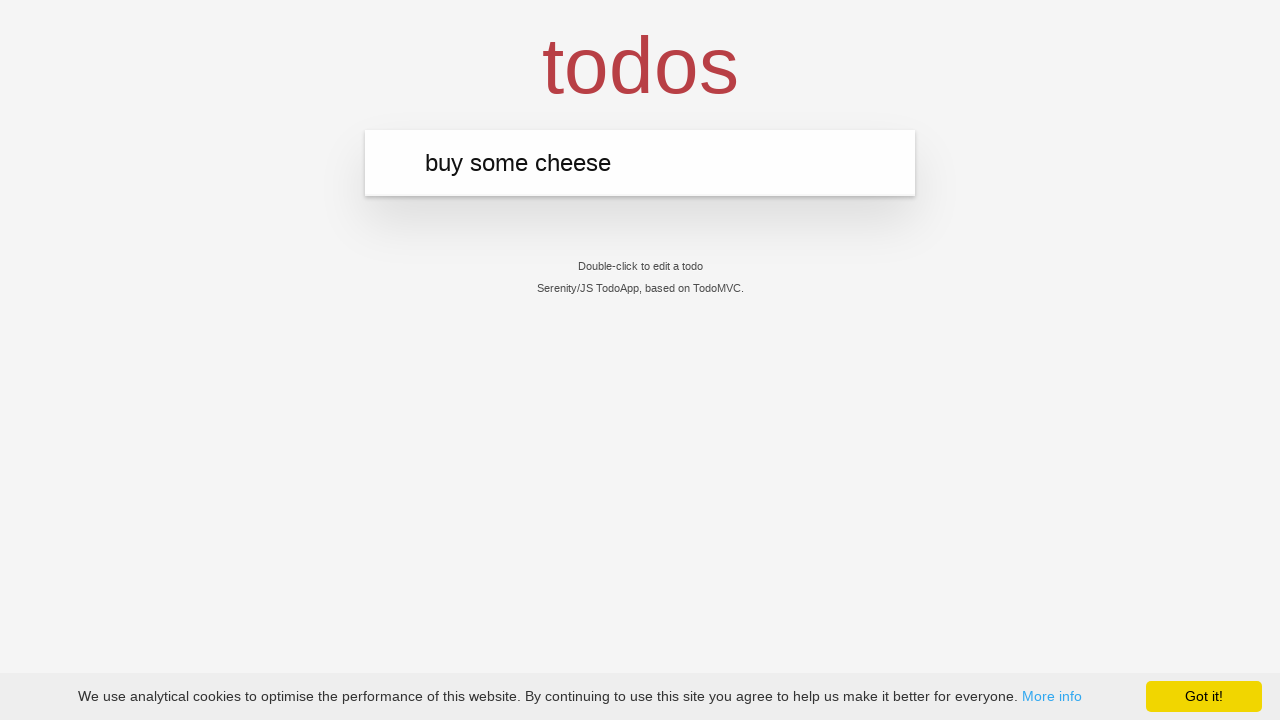

Pressed Enter to create first todo item on .new-todo
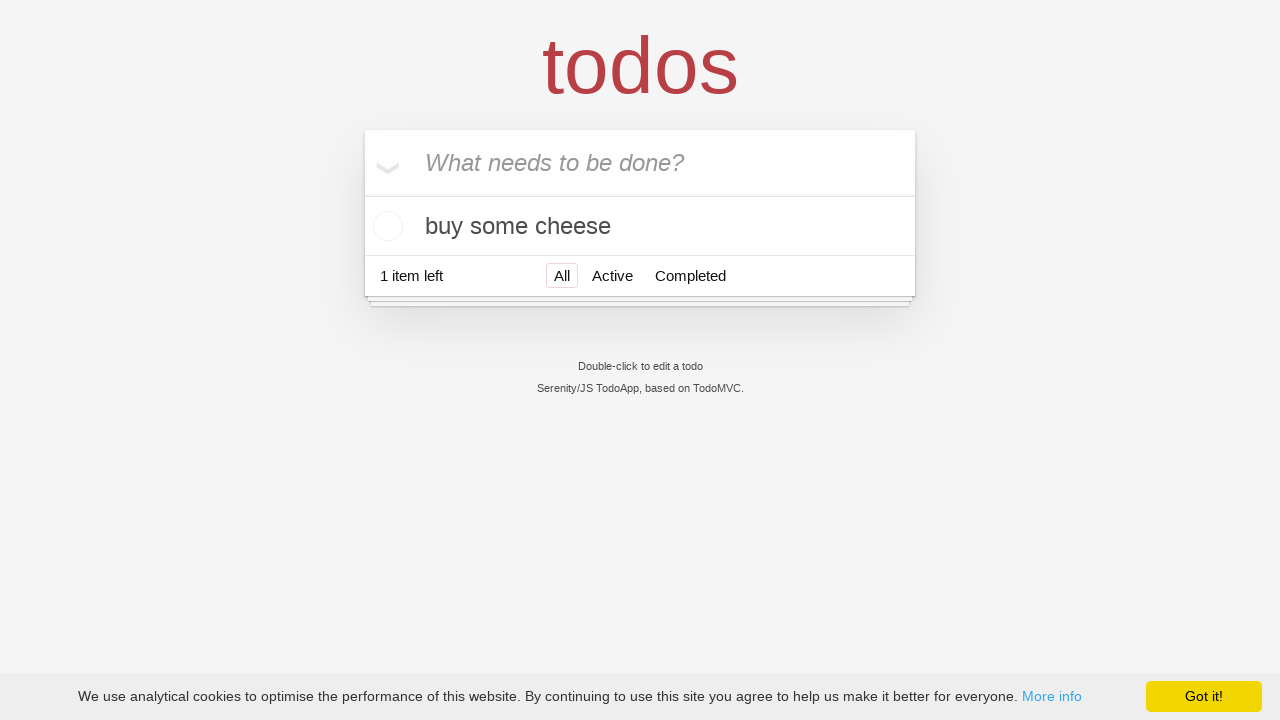

Filled new todo field with 'feed the cat' on .new-todo
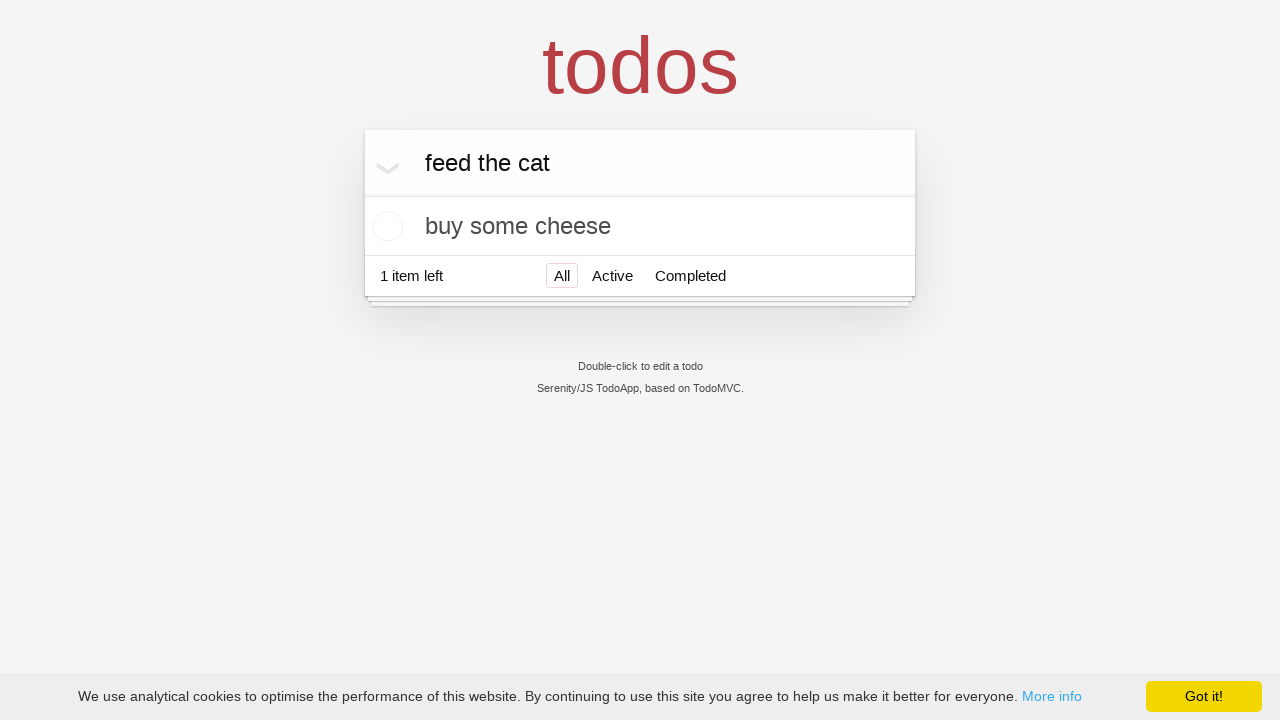

Pressed Enter to create second todo item on .new-todo
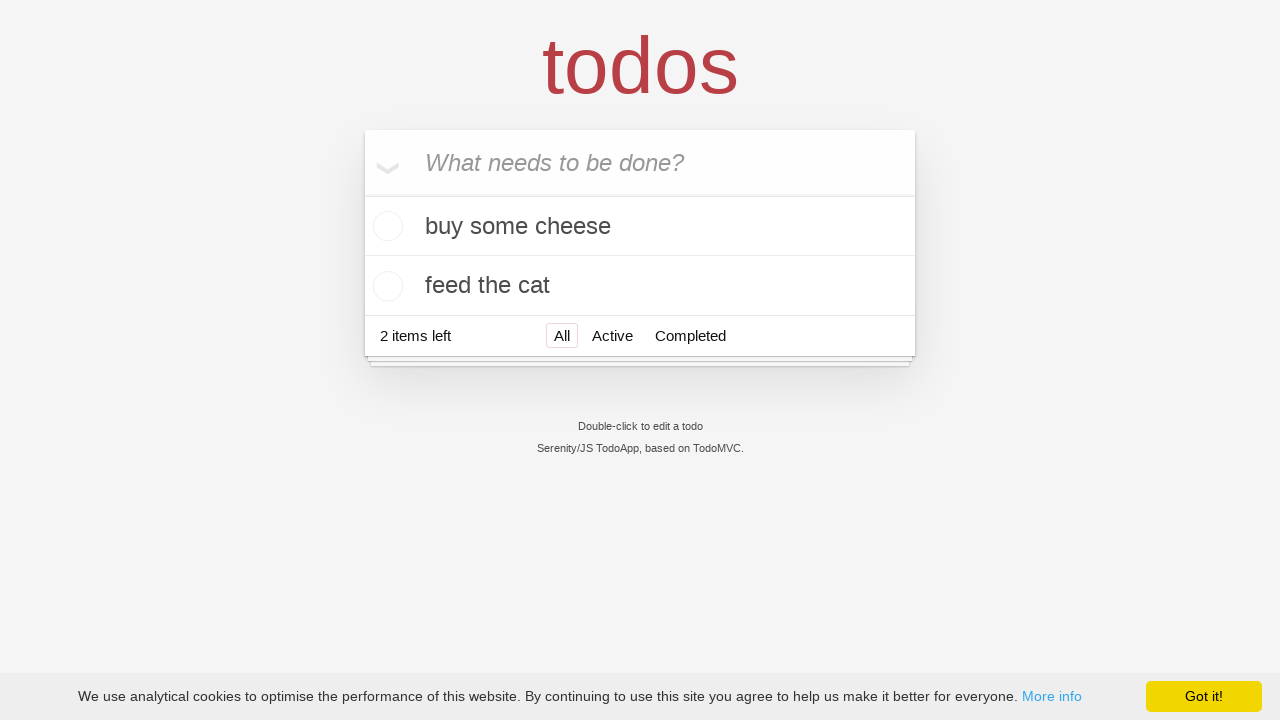

Checked toggle to mark first item as complete at (385, 226) on .todo-list li >> nth=0 >> .toggle
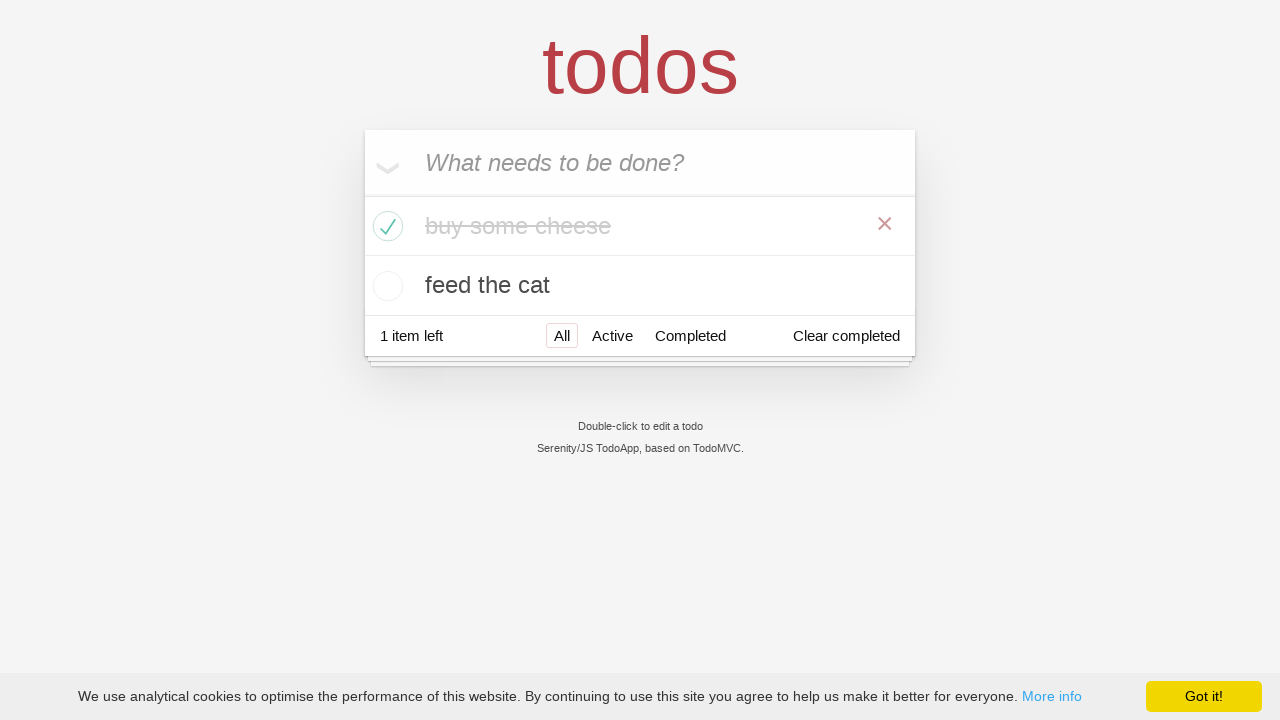

Unchecked toggle to un-mark first item as complete at (385, 226) on .todo-list li >> nth=0 >> .toggle
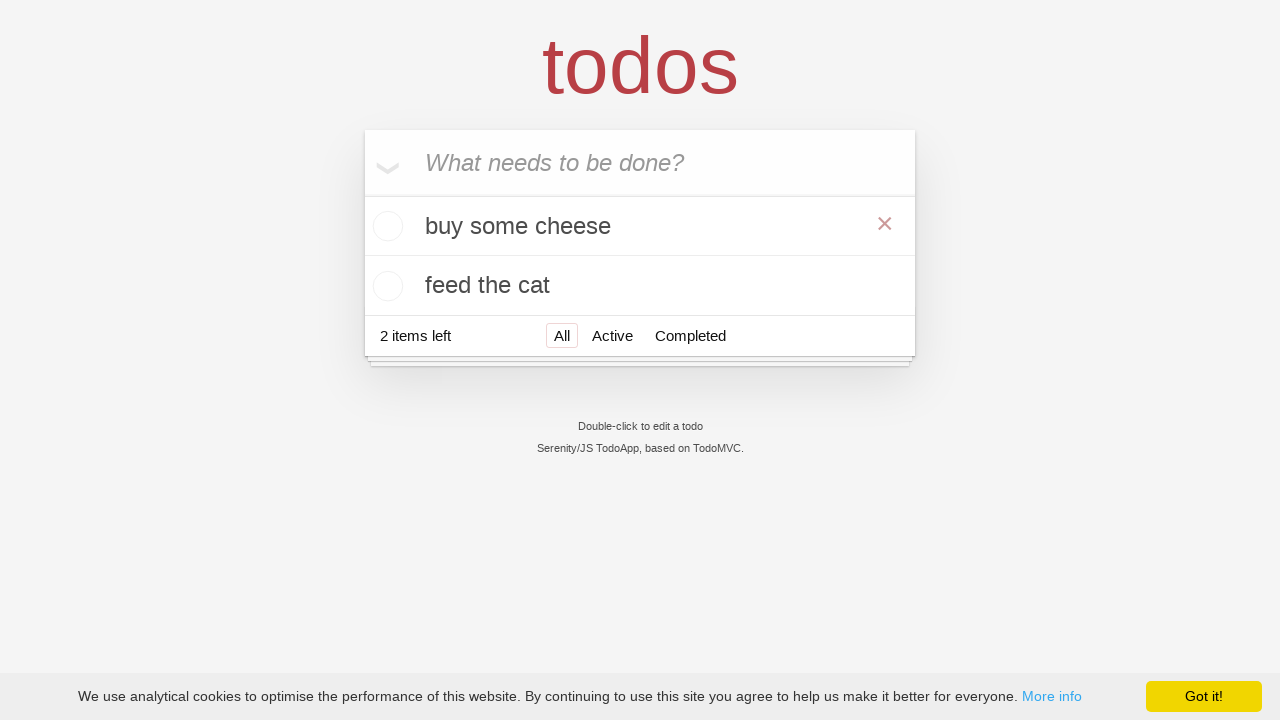

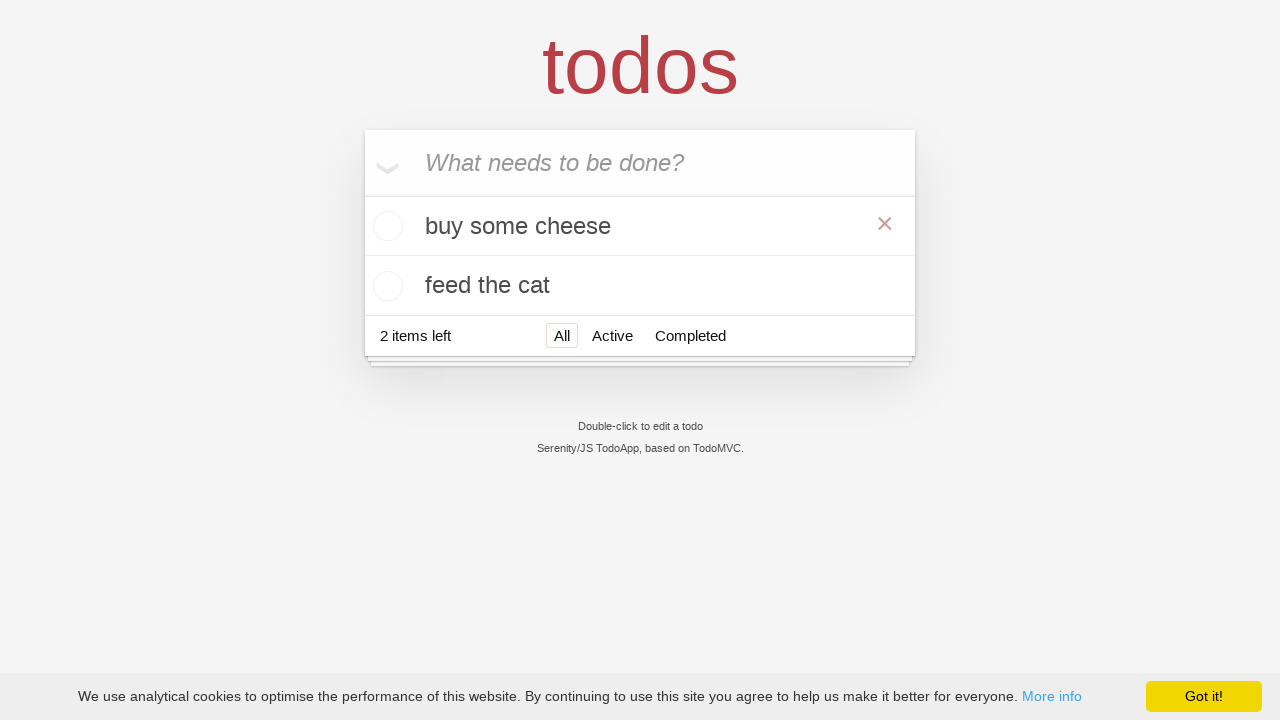